Tests that a PyCafe Vizro snippet renders correctly by waiting for the app frame to load and verifying the dashboard title appears

Starting URL: https://py.cafe/snippet/vizro/v1?#code=%23%20Vizro%20is%20an%20open-source%20toolkit%20for%20creating%20modular%20data%20visualization%20applications.%0A%23%20check%20out%20https%3A%2F%2Fgithub.com%2Fmckinsey%2Fvizro%20for%20more%20info%20about%20Vizro%0A%23%20and%20checkout%20https%3A%2F%2Fvizro.readthedocs.io%2Fen%2Fstable%2F%20for%20documentation.%0A%0Aimport%20vizro.plotly.express%20as%20px%0Afrom%20vizro%20import%20Vizro%0Aimport%20vizro.models%20as%20vm%0A%0Adf%20%3D%20px.data.iris()%0A%0Apage%20%3D%20vm.Page(%0A%20%20%20%20title%3D%22Vizro%20on%20PyCafe%22%2C%0A%20%20%20%20layout%3Dvm.Layout(grid%3D%5B%5B0%2C%201%5D%2C%20%5B2%2C%202%5D%2C%20%5B2%2C%202%5D%2C%20%5B3%2C%203%5D%2C%20%5B3%2C%203%5D%5D%2C%20row_min_height%3D%22140px%22)%2C%0A%20%20%20%20components%3D%5B%0A%20%20%20%20%20%20%20%20vm.Card(%0A%20%20%20%20%20%20%20%20%20%20%20%20text%3D%22%22%22%0A%20%20%20%20%20%20%20%20%20%20%20%20%20%20%20%20%23%23%23%20What%20is%20Vizro%3F%0A%20%20%20%20%20%20%20%20%20%20%20%20%20%20%20%20An%20open-source%20toolkit%20for%20creating%20modular%20data%20visualization%20applications.%0A%20%20%20%20%20%20%20%20%20%20%20%20%20%20%20%20%0A%20%20%20%20%20%20%20%20%20%20%20%20%20%20%20%20Rapidly%20self-serve%20the%20assembly%20of%20customized%20dashboards%20in%20minutes%20-%20without%20the%20need%20for%20advanced%20coding%20or%20design%20experience%20-%20to%20create%20flexible%20and%20scalable%2C%20Python-enabled%20data%20visualization%20applications.%22%22%22%0A%20%20%20%20%20%20%20%20)%2C%0A%20%20%20%20%20%20%20%20vm.Card(%0A%20%20%20%20%20%20%20%20%20%20%20%20text%3D%22%22%22%0A%20%20%20%20%20%20%20%20%20%20%20%20%20%20%20%20%23%23%23%20Github%0A%0A%20%20%20%20%20%20%20%20%20%20%20%20%20%20%20%20Checkout%20Vizro's%20GitHub%20page%20for%20further%20information%20and%20release%20notes.%20Contributions%20are%20always%20welcome!%22%22%22%2C%0A%20%20%20%20%20%20%20%20%20%20%20%20href%3D%22https%3A%2F%2Fgithub.com%2Fmckinsey%2Fvizro%22%2C%0A%20%20%20%20%20%20%20%20)%2C%0A%20%20%20%20%20%20%20%20vm.Graph(id%3D%22scatter_chart%22%2C%20figure%3Dpx.scatter(df%2C%20x%3D%22sepal_length%22%2C%20y%3D%22petal_width%22%2C%20color%3D%22species%22))%2C%0A%20%20%20%20%20%20%20%20vm.Graph(id%3D%22hist_chart%22%2C%20figure%3Dpx.histogram(df%2C%20x%3D%22sepal_width%22%2C%20color%3D%22species%22))%2C%0A%20%20%20%20%5D%2C%0A%20%20%20%20controls%3D%5Bvm.Filter(column%3D%22species%22)%2C%20vm.Filter(column%3D%22petal_length%22)%2C%20vm.Filter(column%3D%22sepal_width%22)%5D%2C%0A)%0A%0Adashboard%20%3D%20vm.Dashboard(pages%3D%5Bpage%5D)%0AVizro().build(dashboard).run()%0A&requirements=vizro%3E%3D0.1.24%0A&python=pyodide-v0.26.1

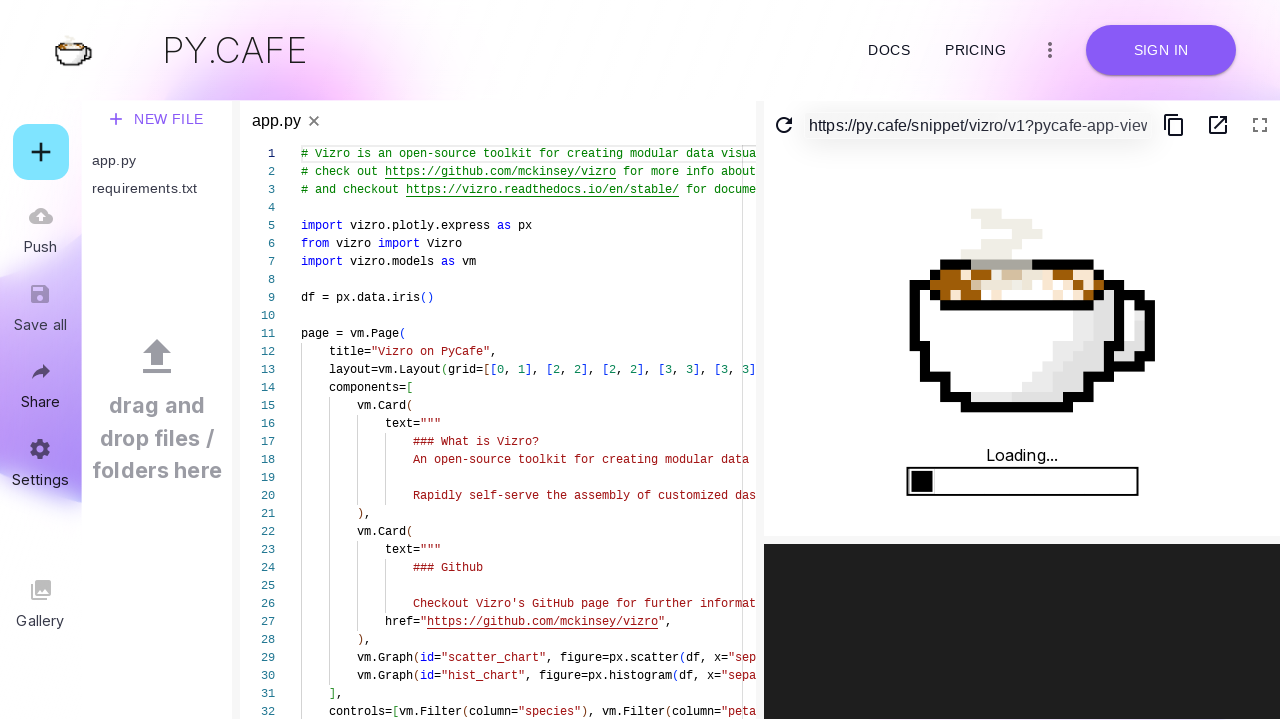

Located the app iframe (#app)
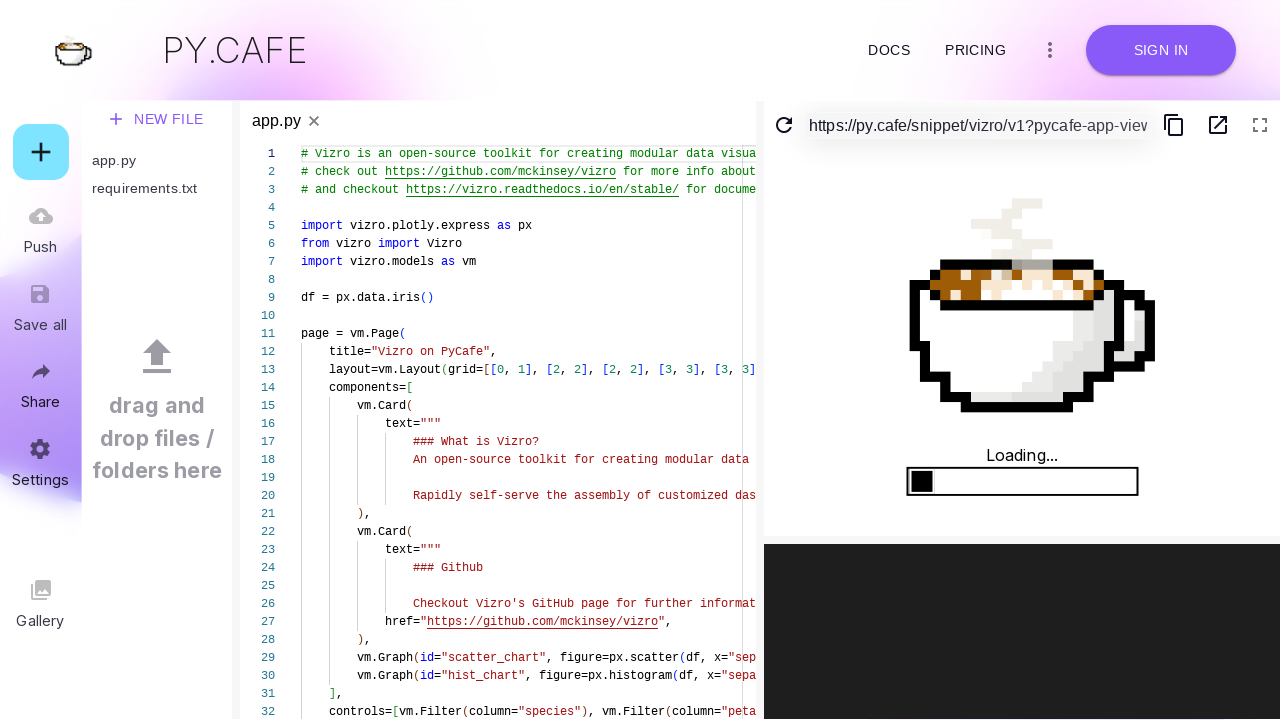

Waited for dashboard title 'Vizro on PyCafe' to appear in iframe
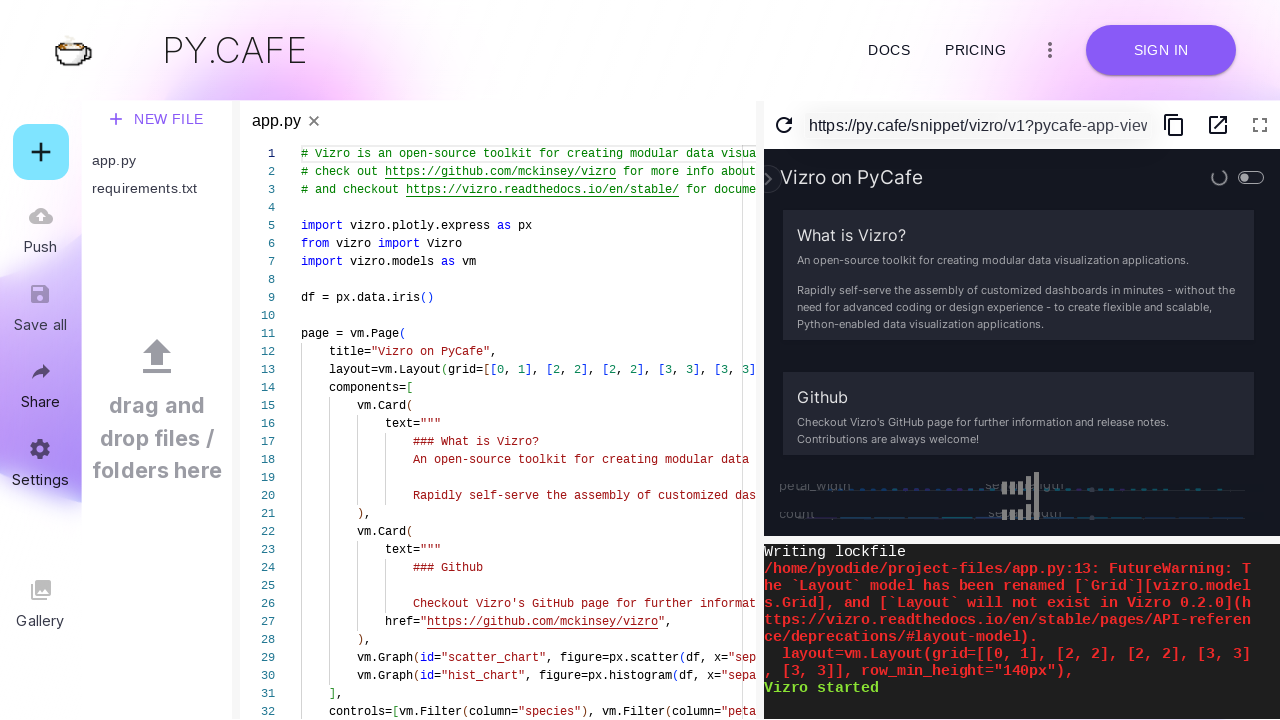

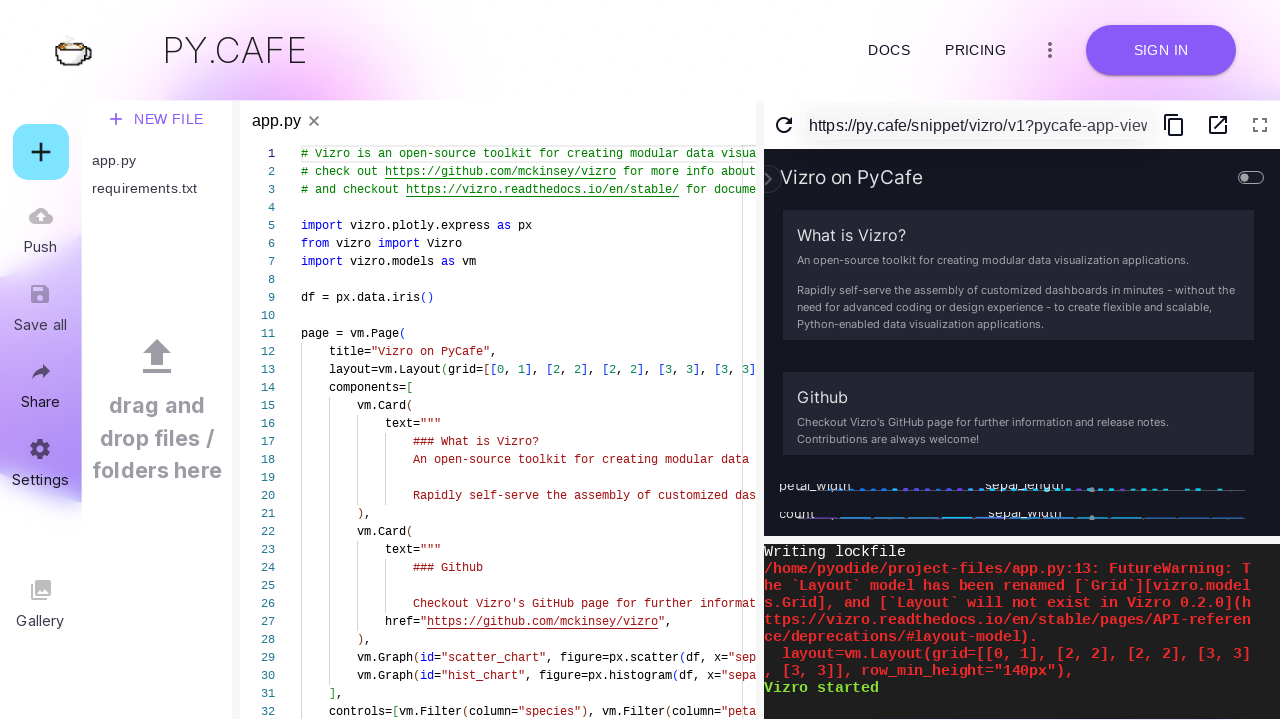